Tests a collapseable section interaction by clicking on a section to expand it, waiting for a link to become clickable, then clicking the link and verifying navigation to the about page

Starting URL: https://eviltester.github.io/synchole/collapseable.html

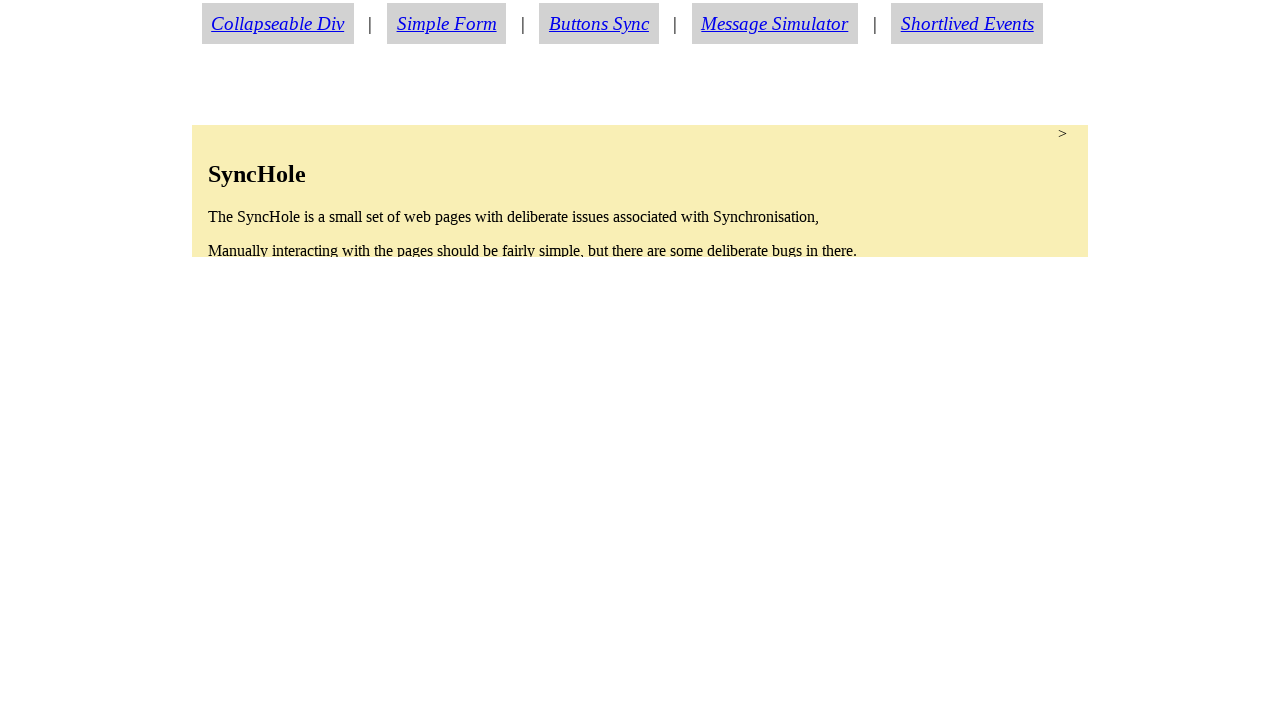

Clicked on collapseable section to expand it at (640, 191) on section.condense
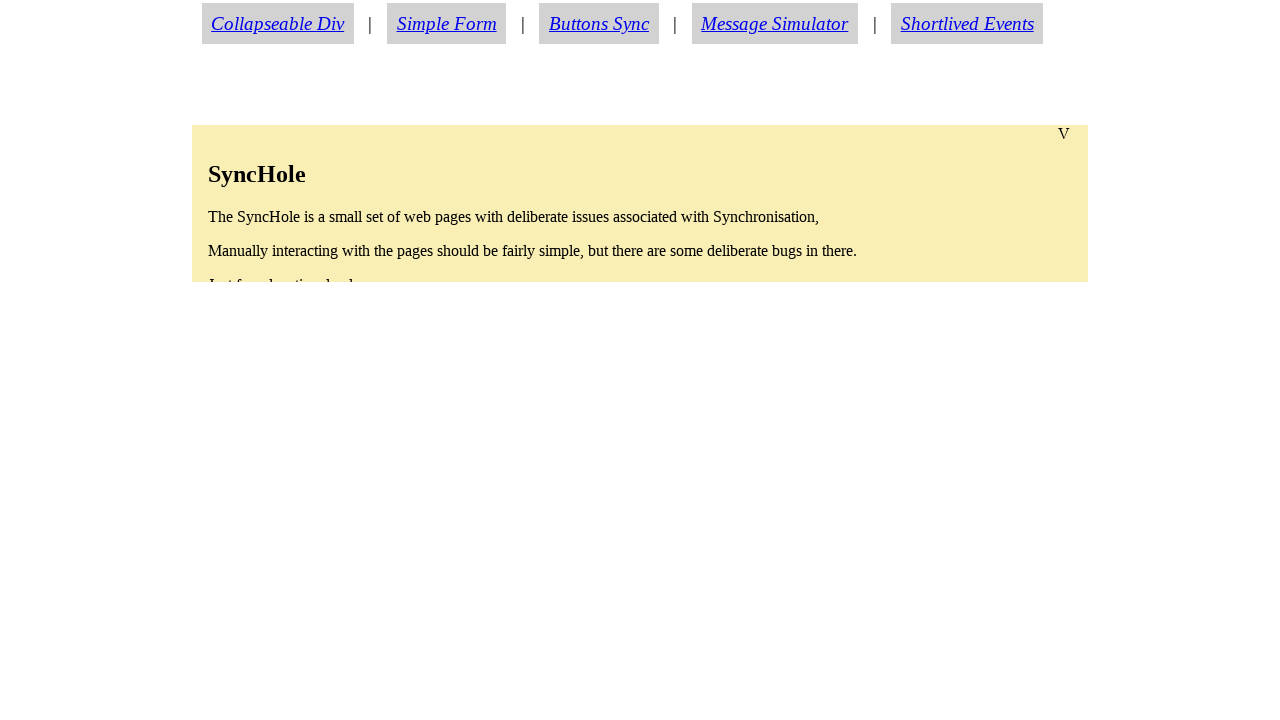

About link became visible after section expansion
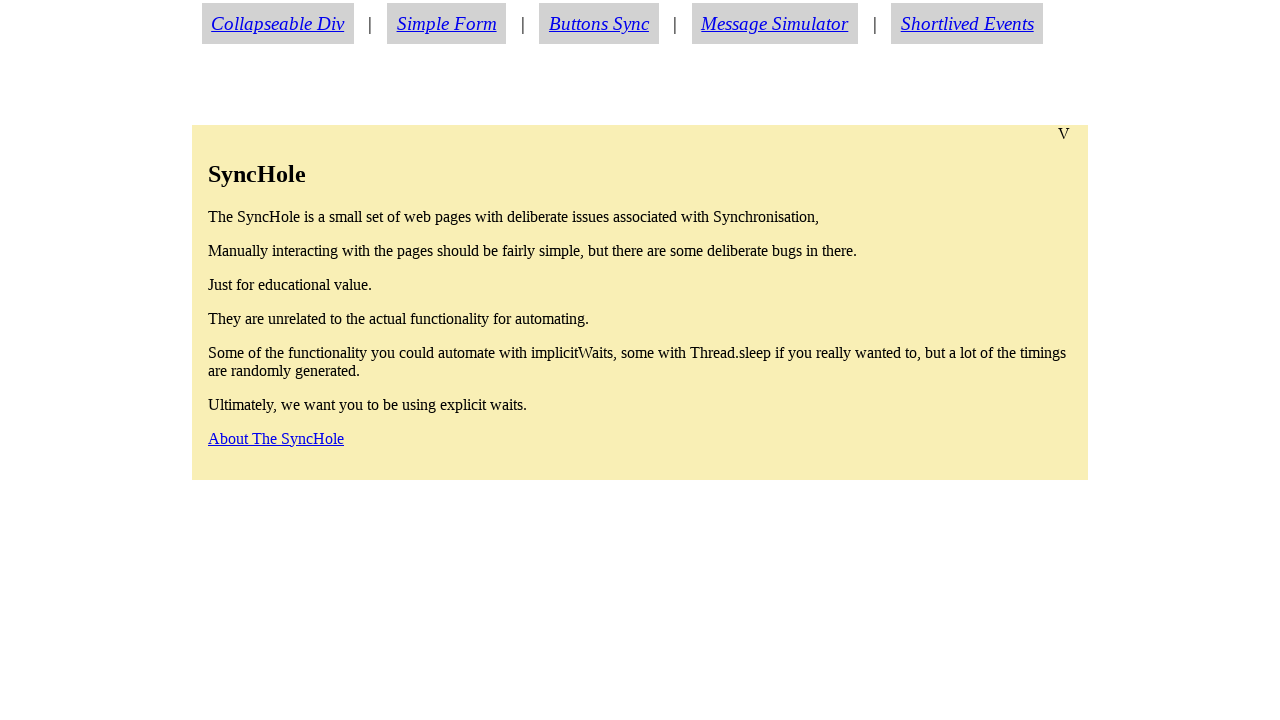

Clicked on about link at (276, 438) on a#aboutlink
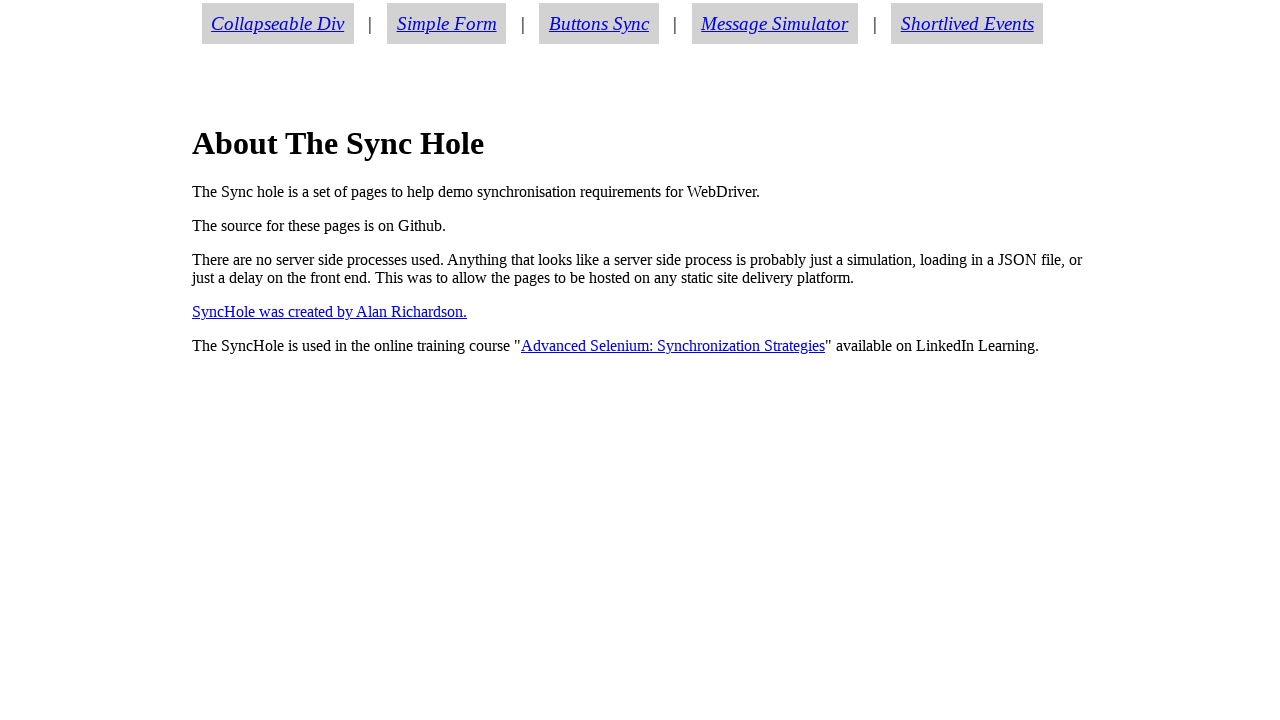

Successfully navigated to about page
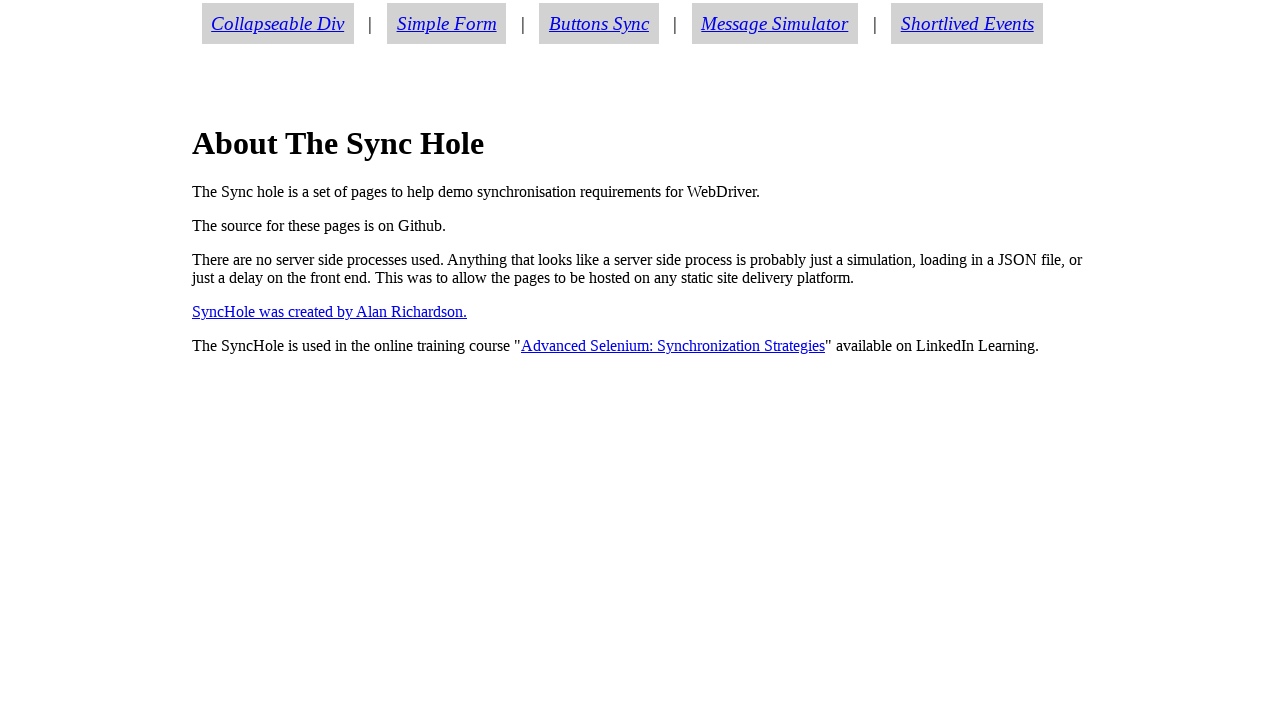

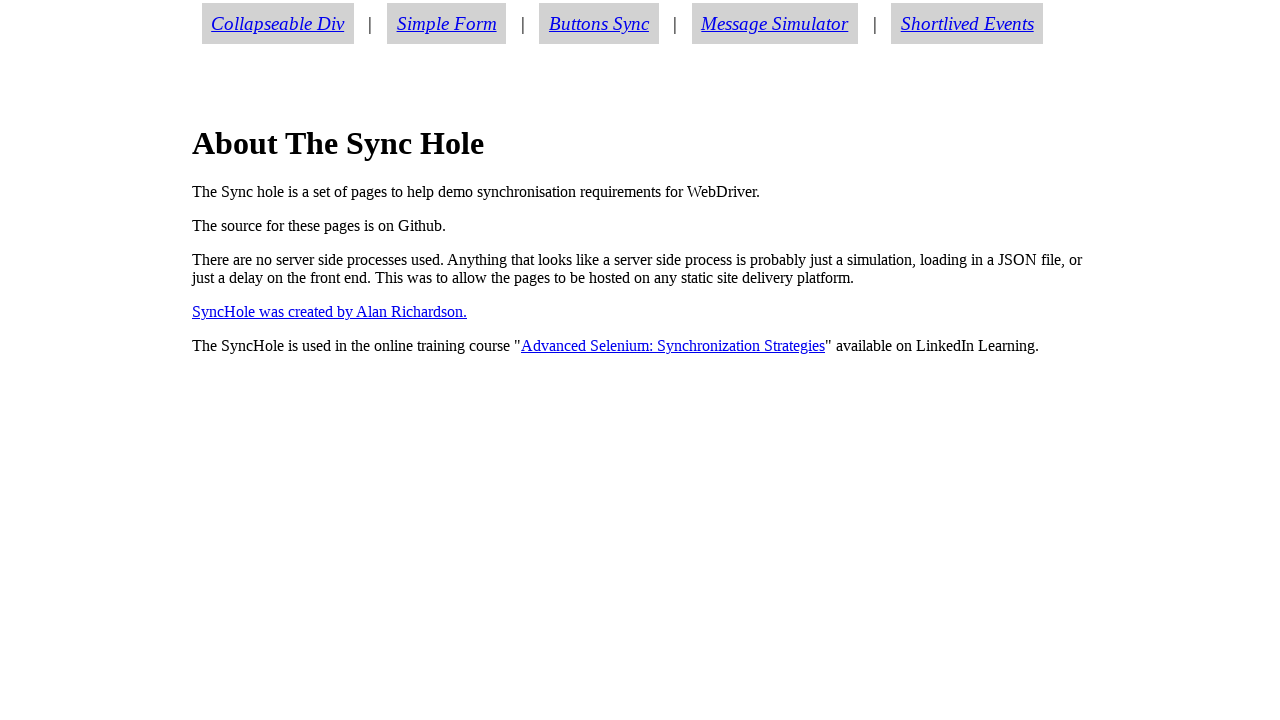